Tests dropdown selection by index, selecting Option 1 from the dropdown

Starting URL: https://testcenter.techproeducation.com/index.php?page=dropdown

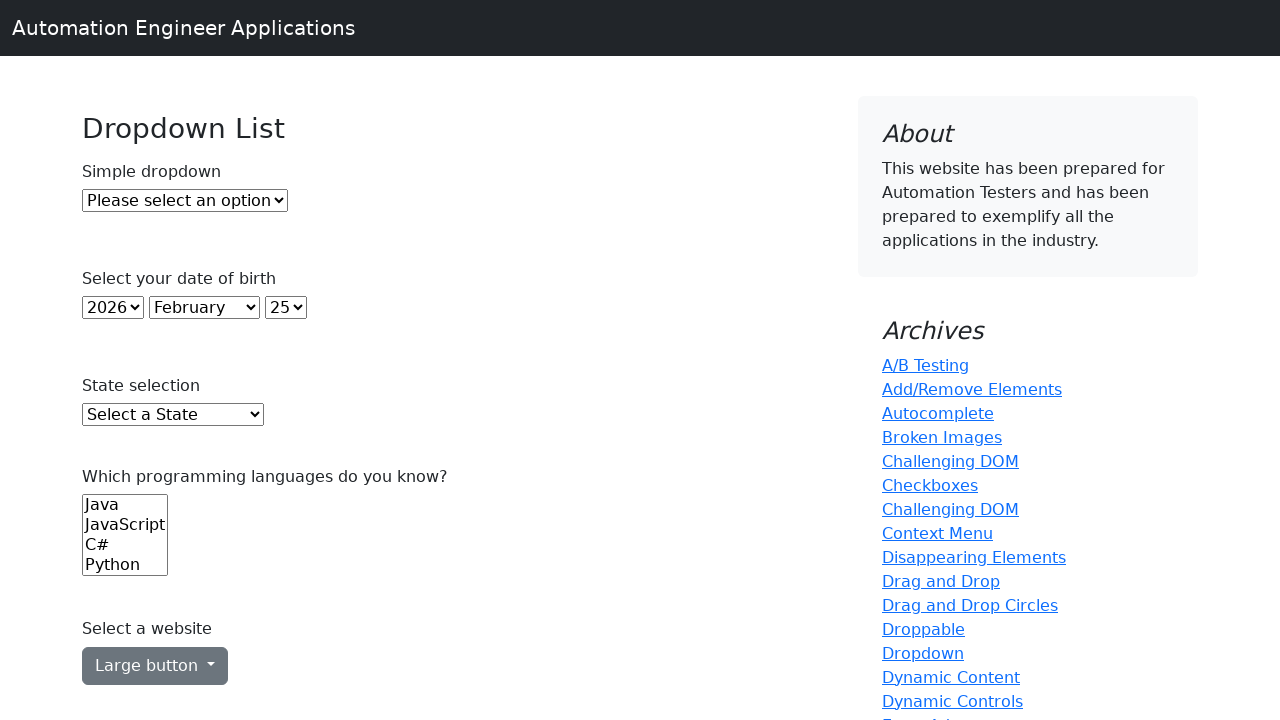

Navigated to dropdown test page
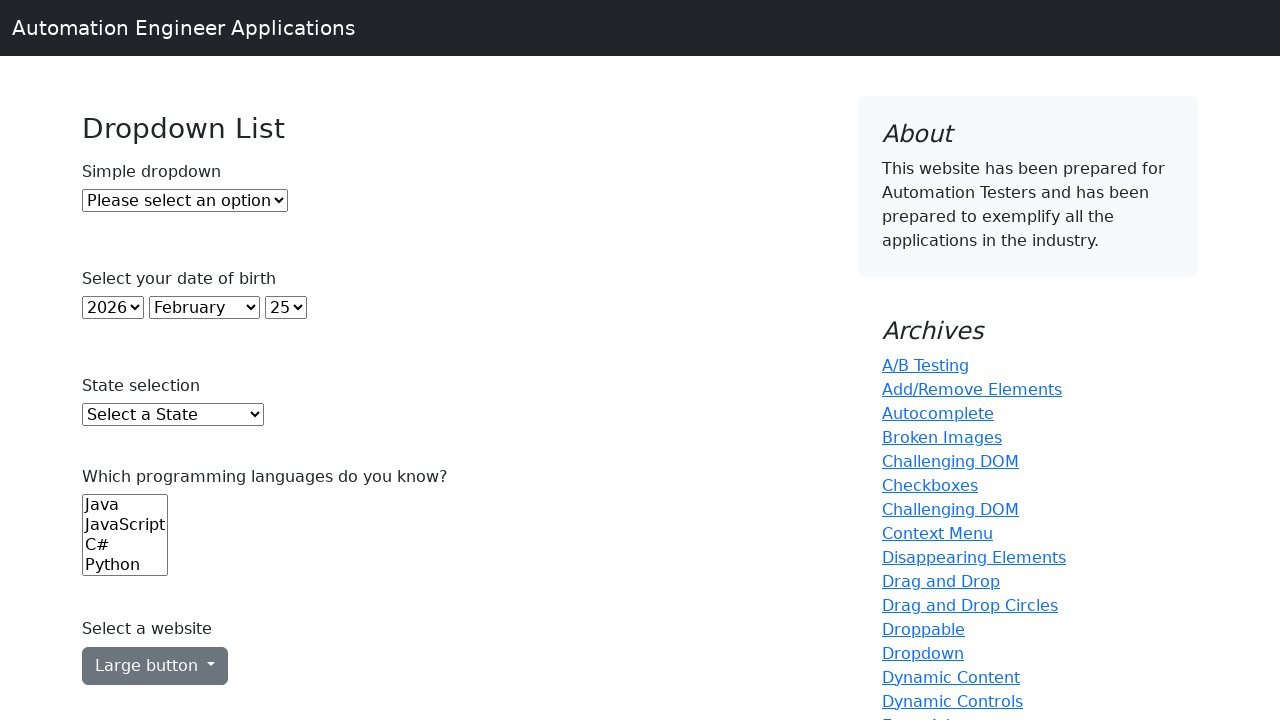

Located dropdown element
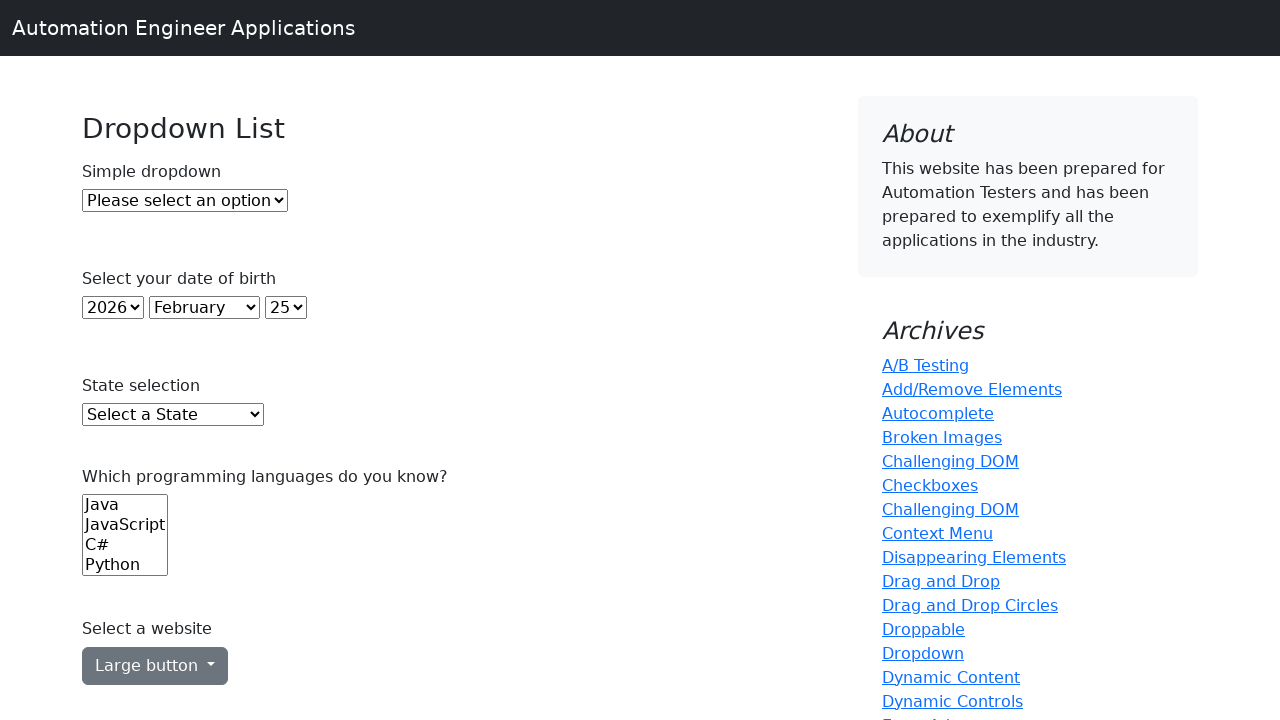

Selected Option 1 from dropdown by index on #dropdown
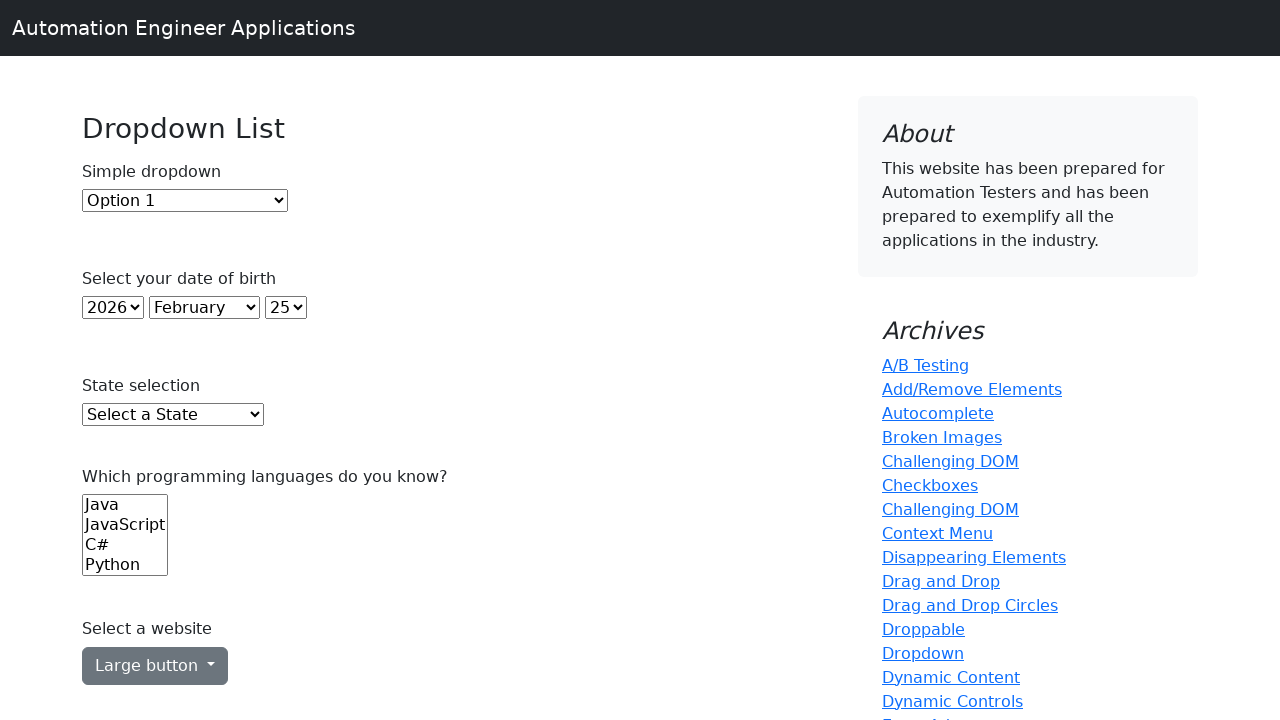

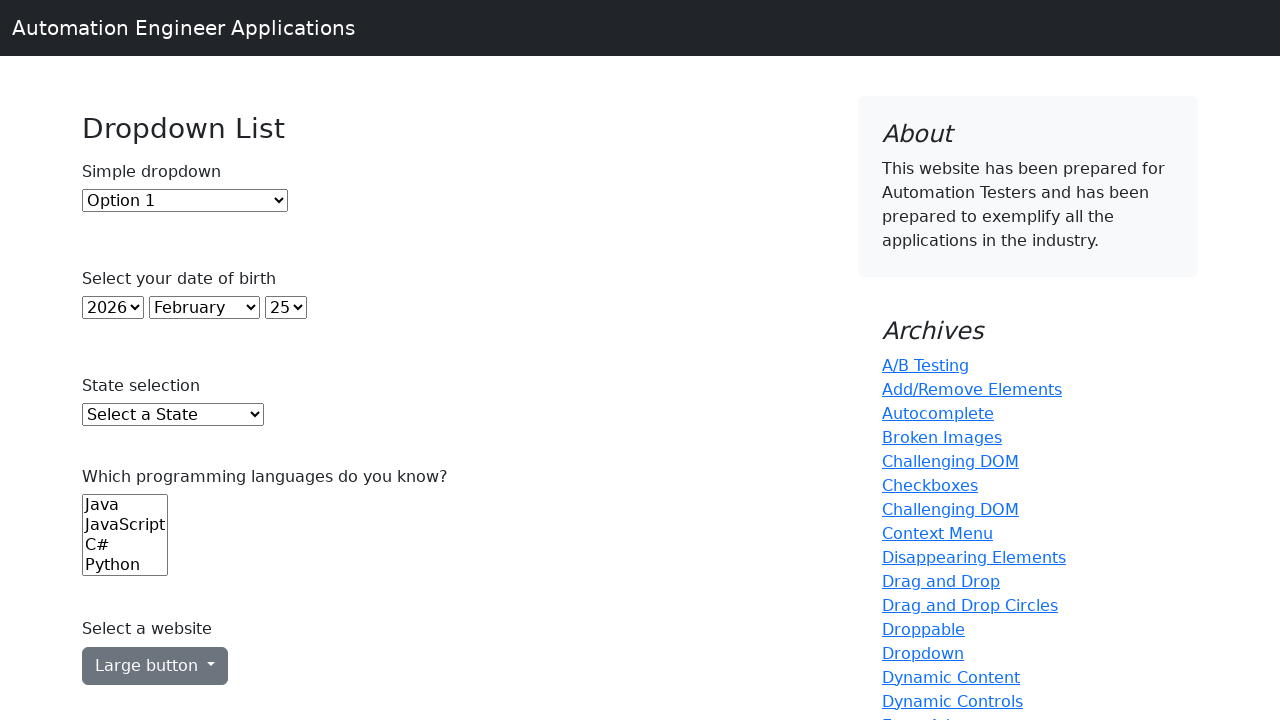